Tests un-marking items as complete by unchecking their checkboxes

Starting URL: https://demo.playwright.dev/todomvc

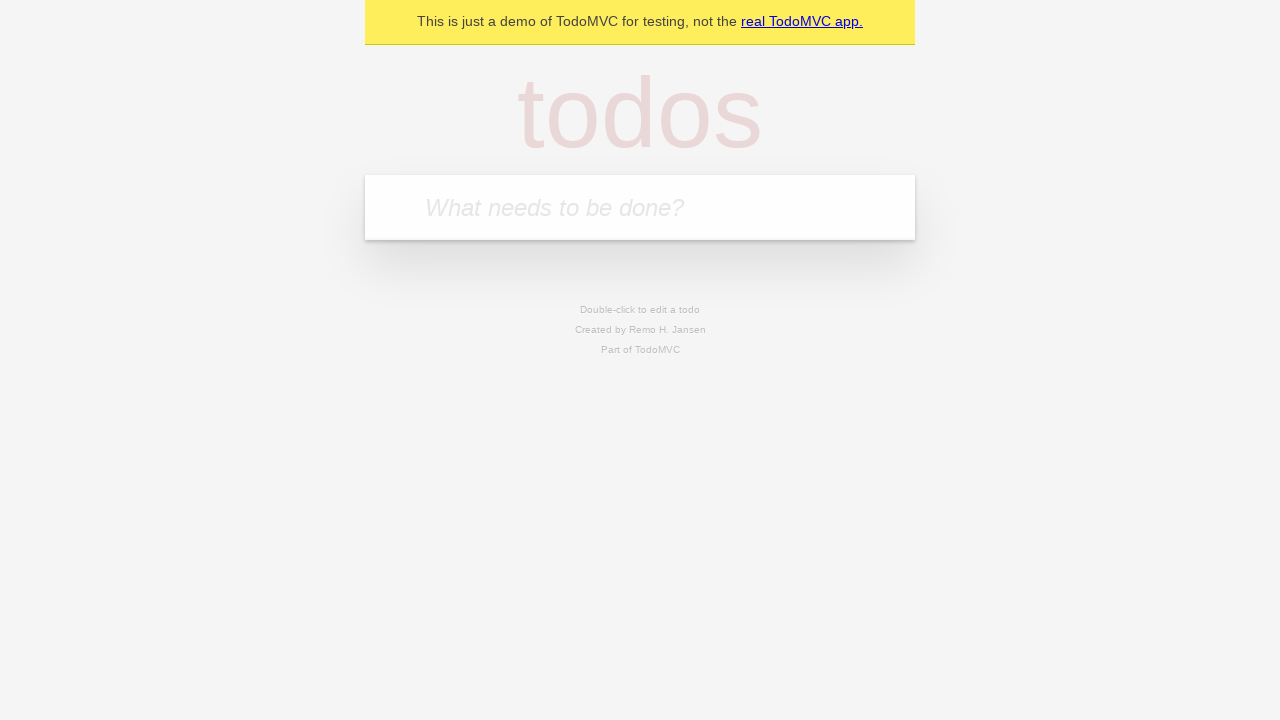

Filled input field with 'buy some cheese' on internal:attr=[placeholder="What needs to be done?"i]
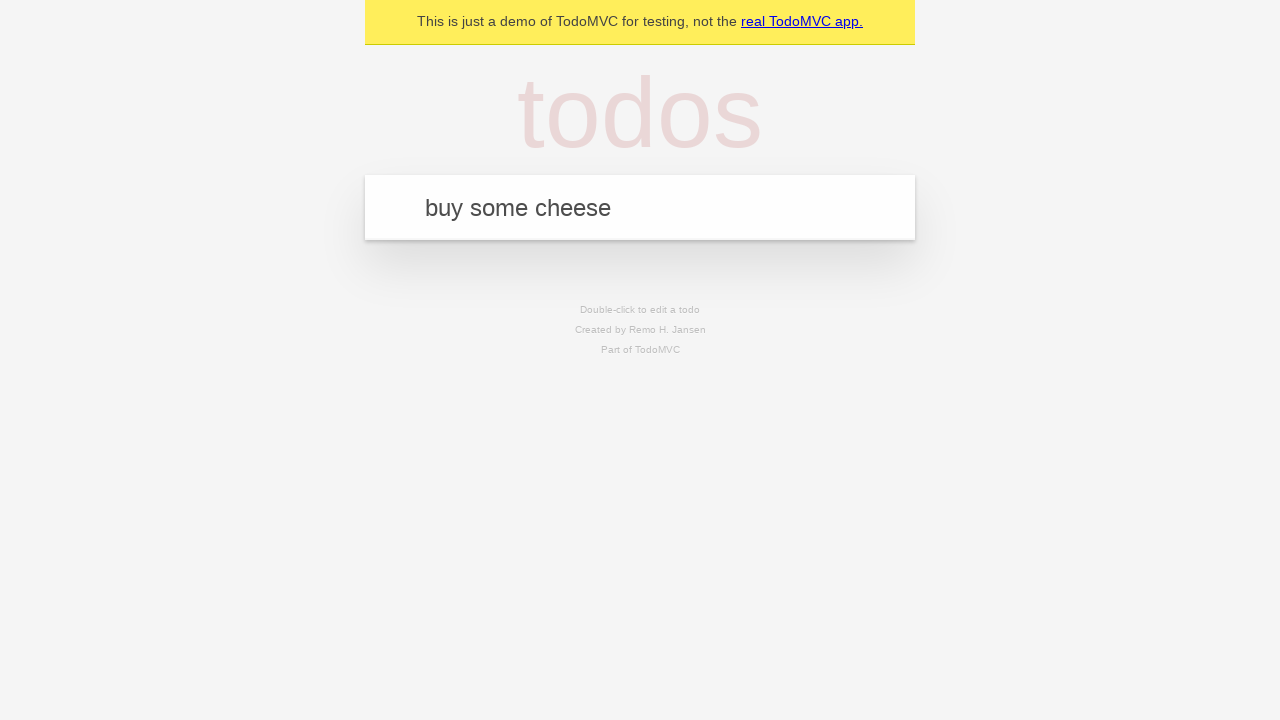

Pressed Enter to create first todo item on internal:attr=[placeholder="What needs to be done?"i]
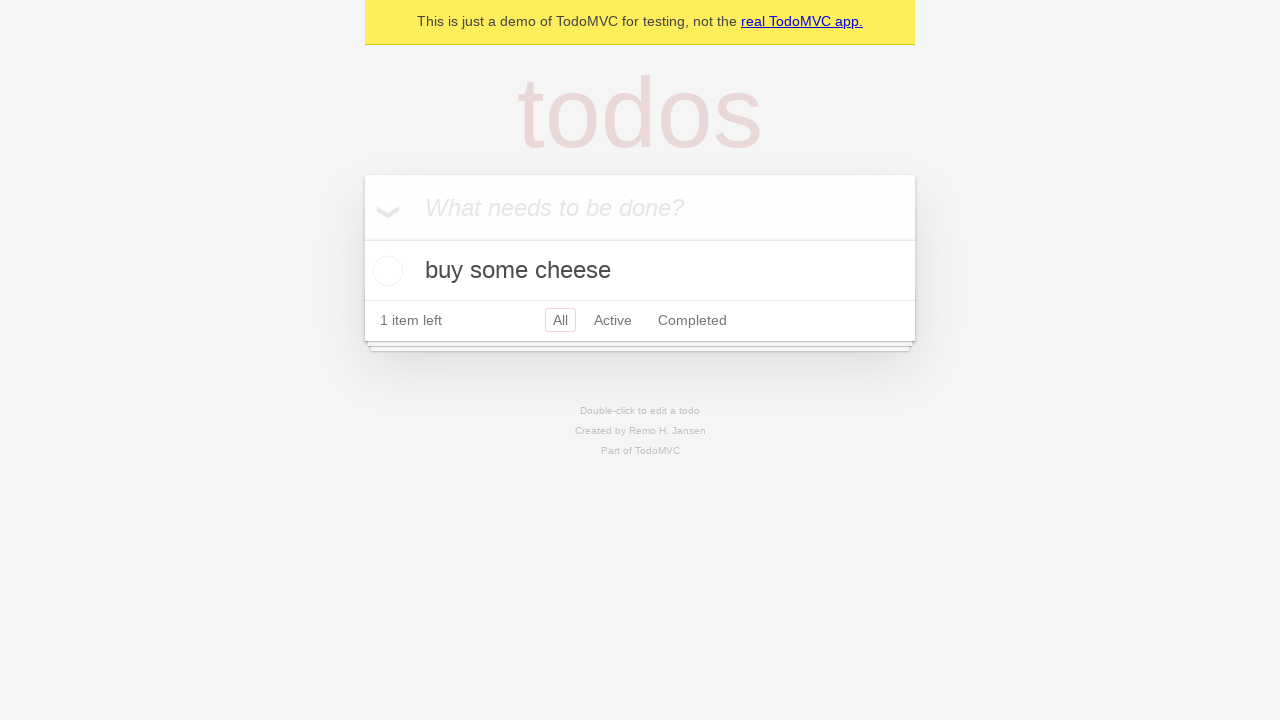

Filled input field with 'feed the cat' on internal:attr=[placeholder="What needs to be done?"i]
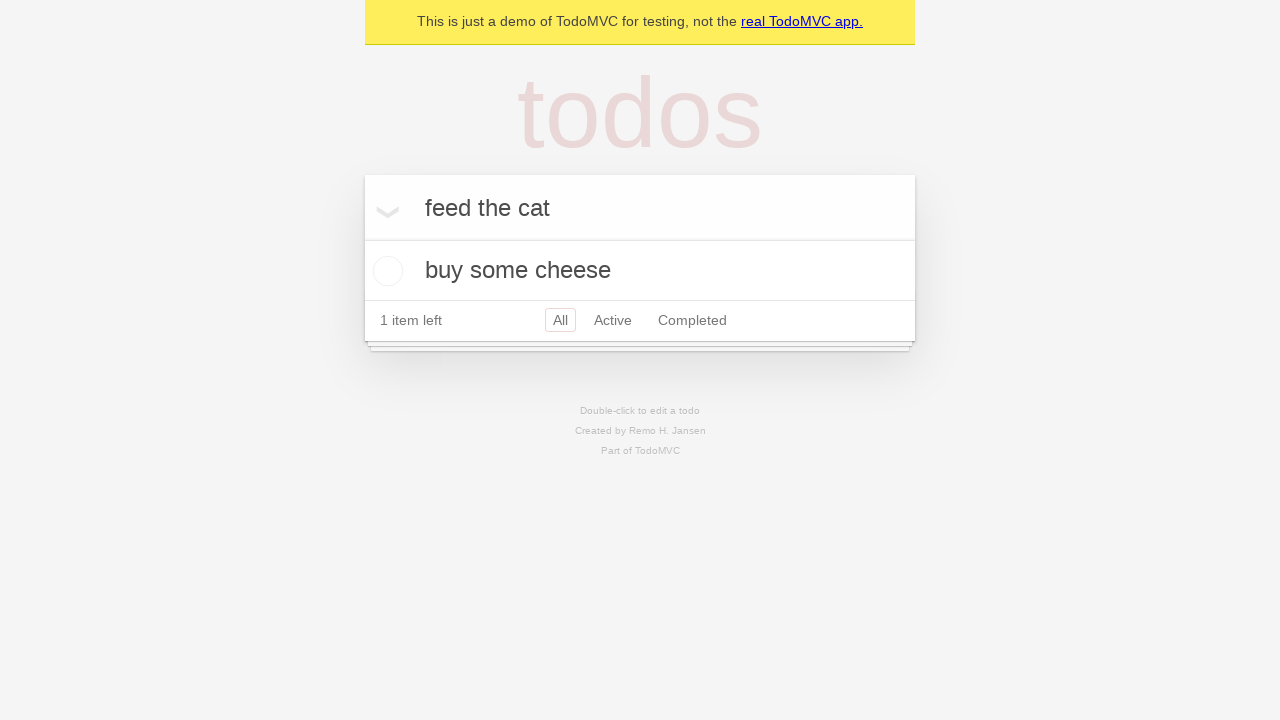

Pressed Enter to create second todo item on internal:attr=[placeholder="What needs to be done?"i]
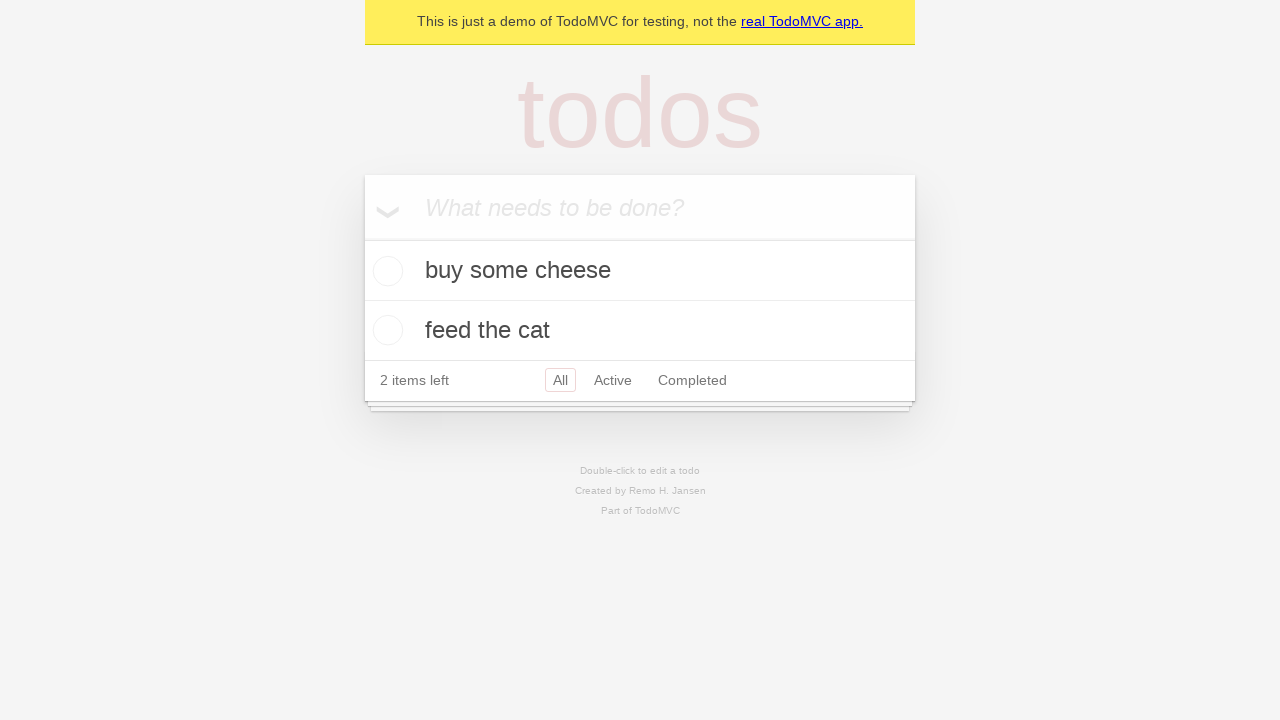

Checked the checkbox for first todo item at (385, 271) on internal:testid=[data-testid="todo-item"s] >> nth=0 >> internal:role=checkbox
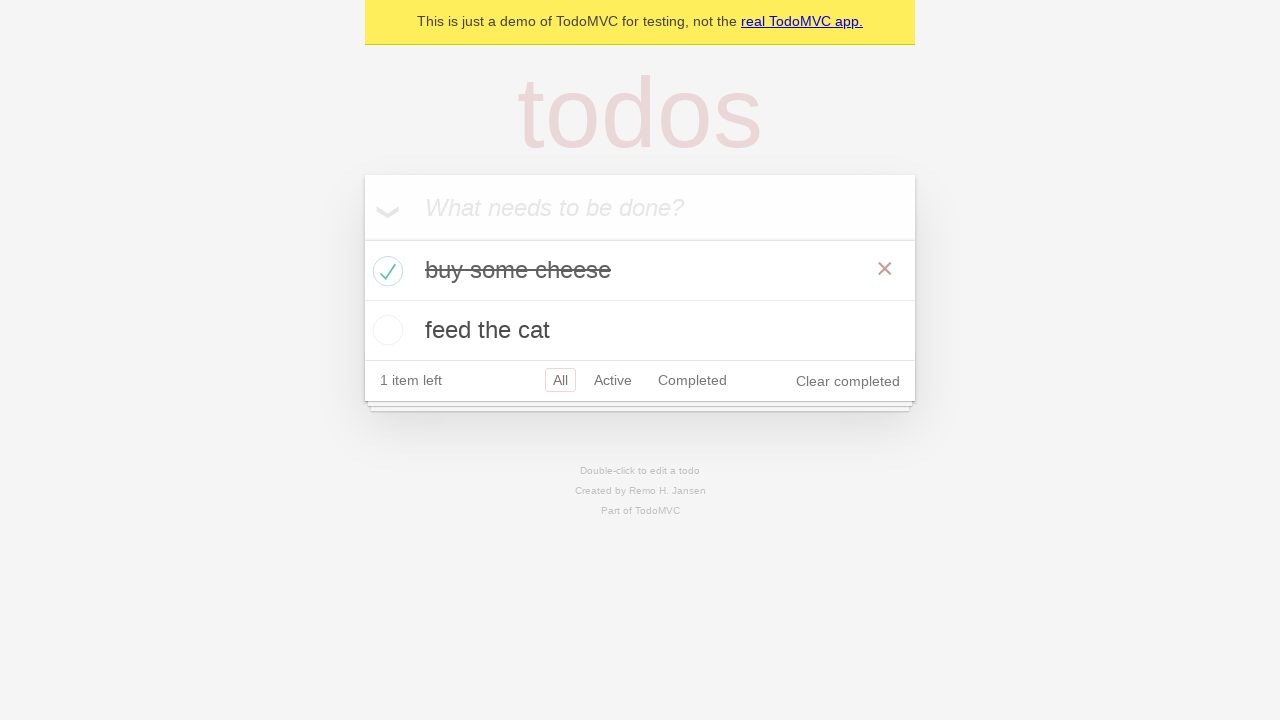

Unchecked the checkbox to un-mark first item as complete at (385, 271) on internal:testid=[data-testid="todo-item"s] >> nth=0 >> internal:role=checkbox
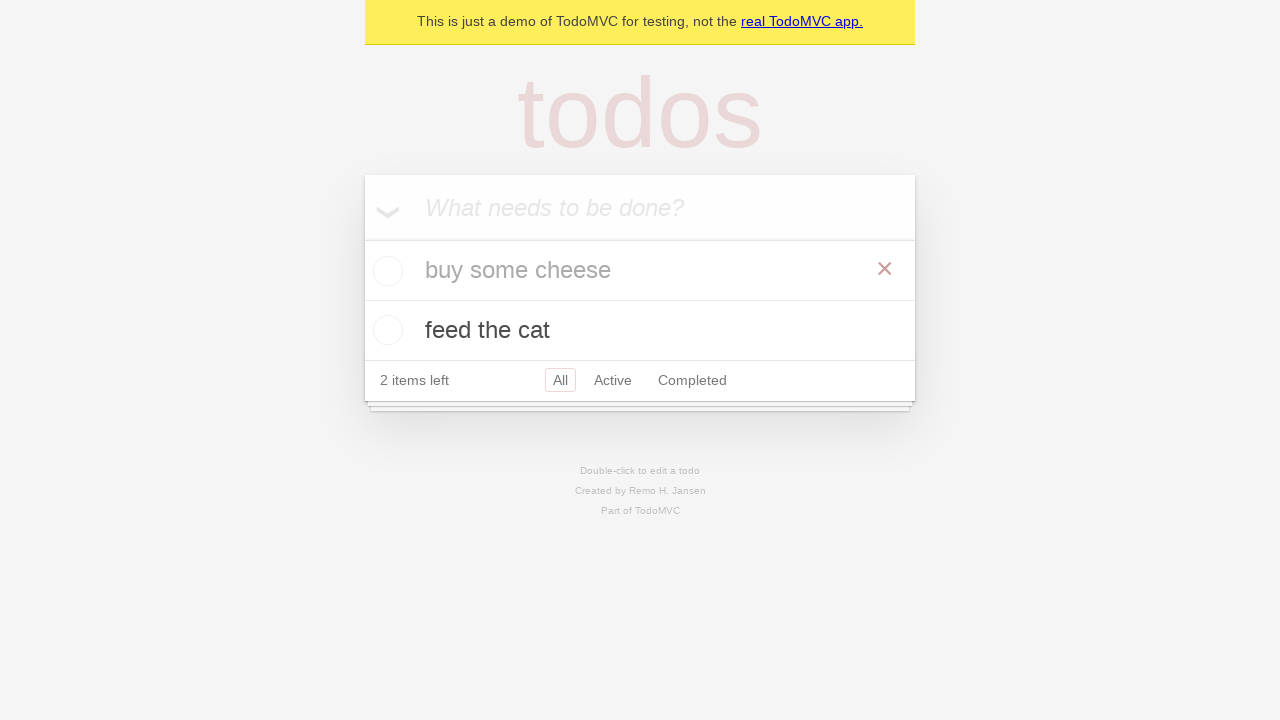

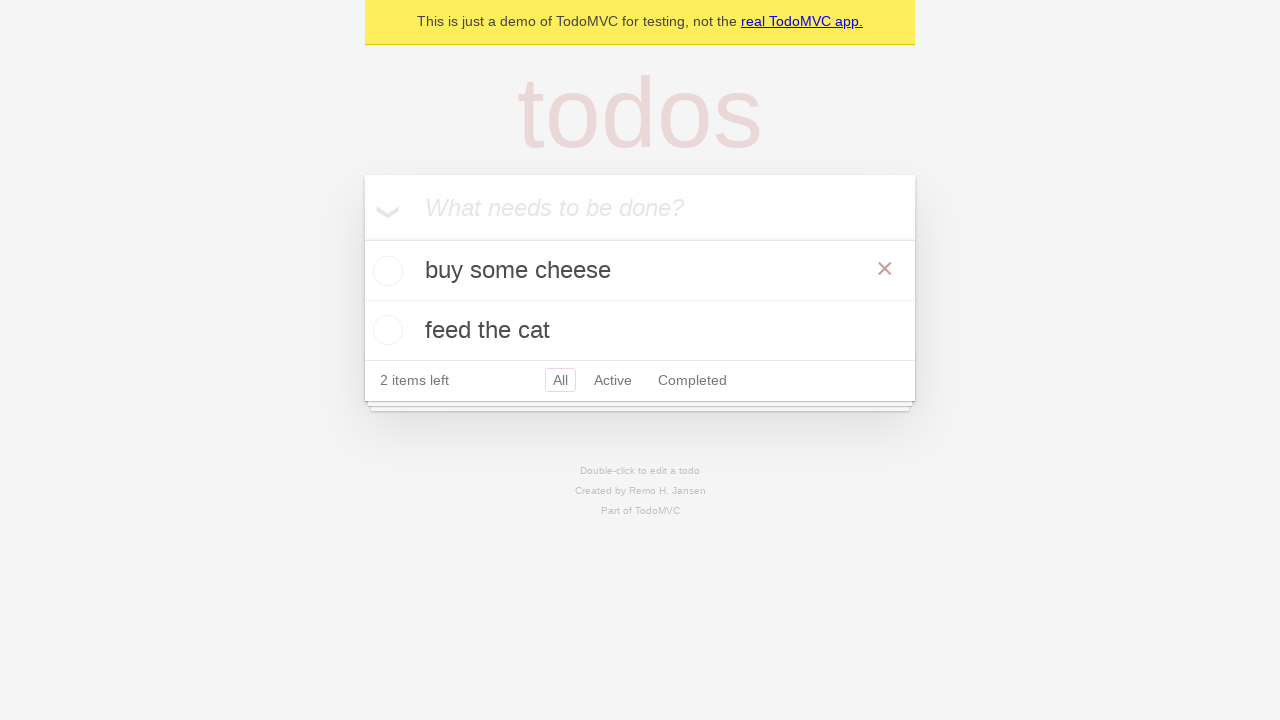